Tests YouTube search functionality by entering a search query and submitting it

Starting URL: https://www.youtube.com

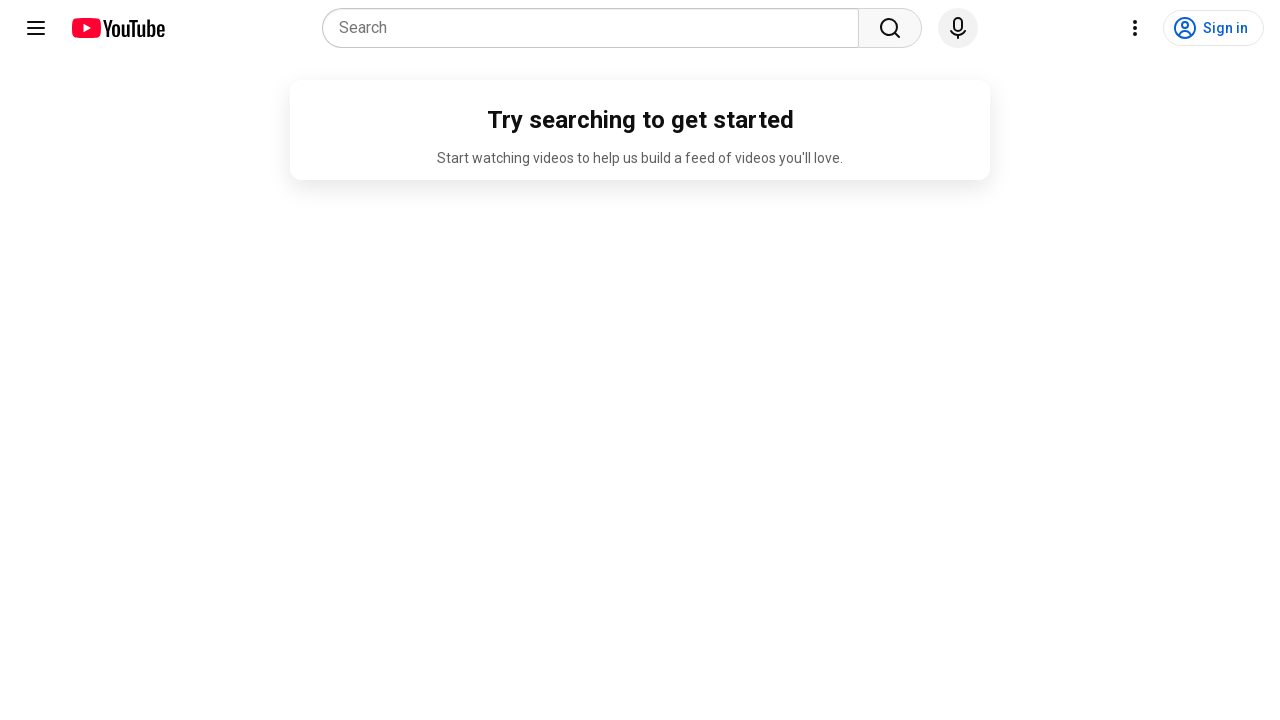

Filled YouTube search box with 'Yada yada hi dharmasya mahabharat' on input[name='search_query']
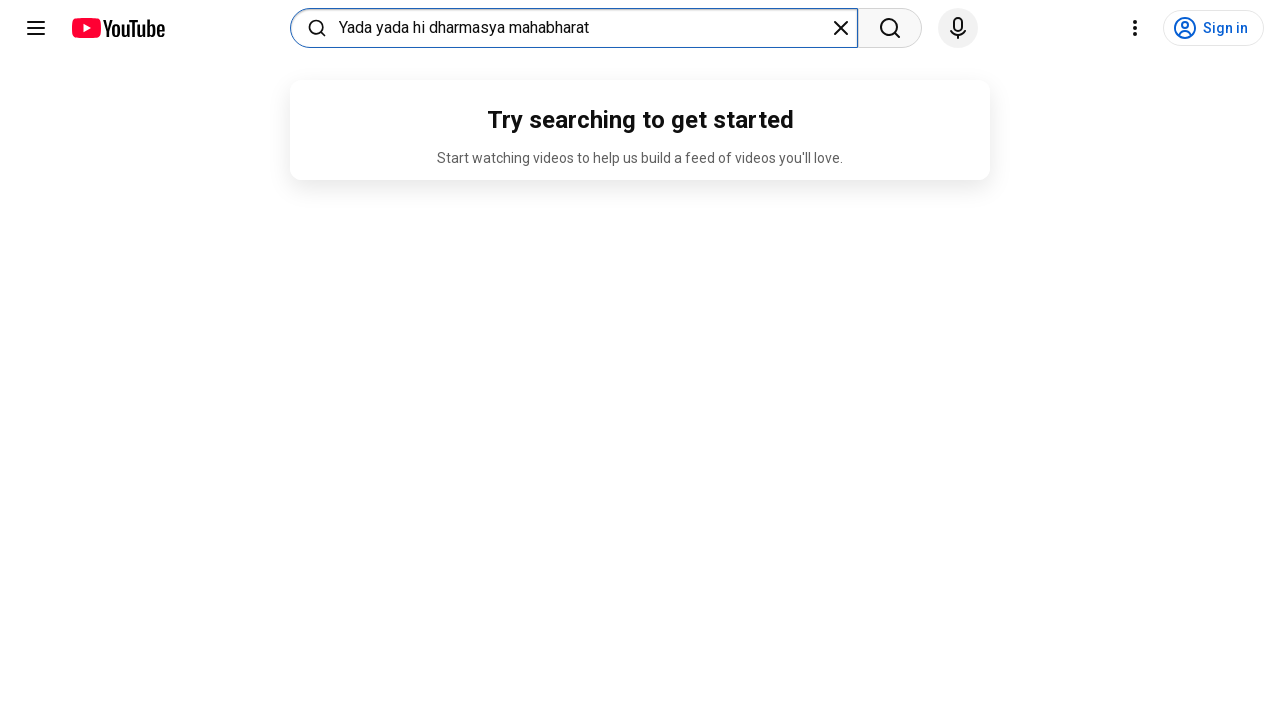

Pressed Enter to submit search query on input[name='search_query']
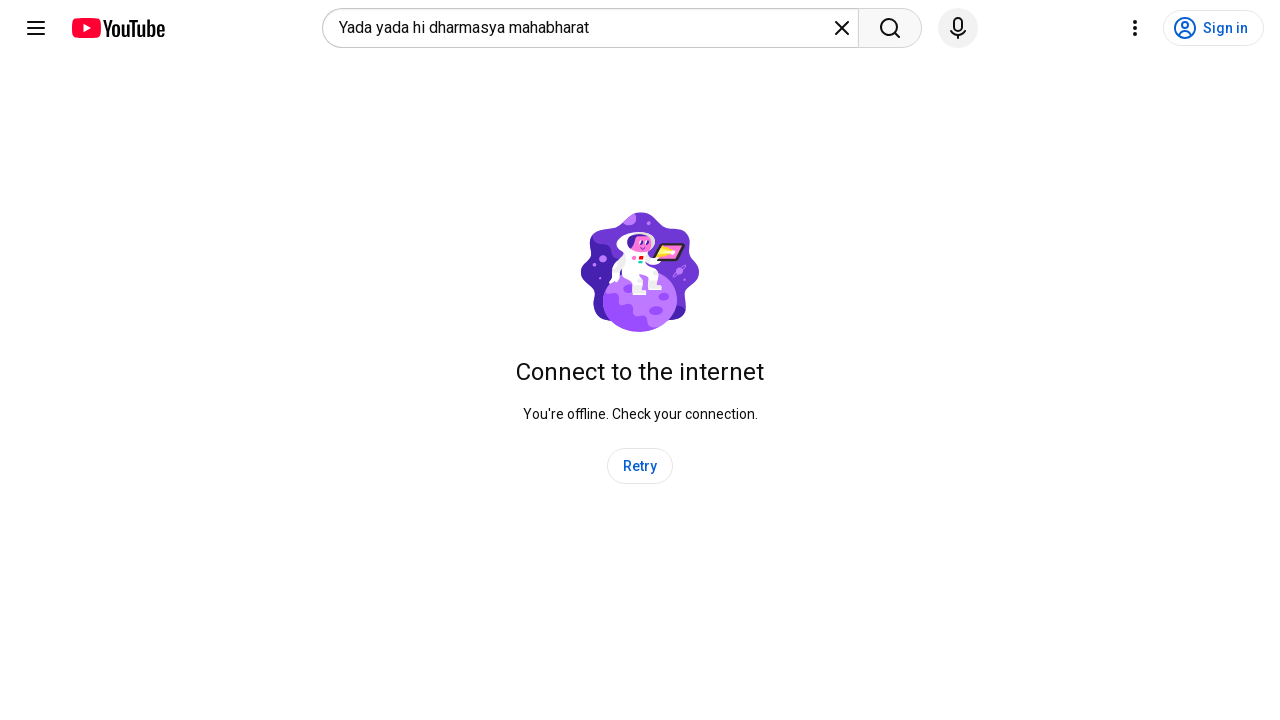

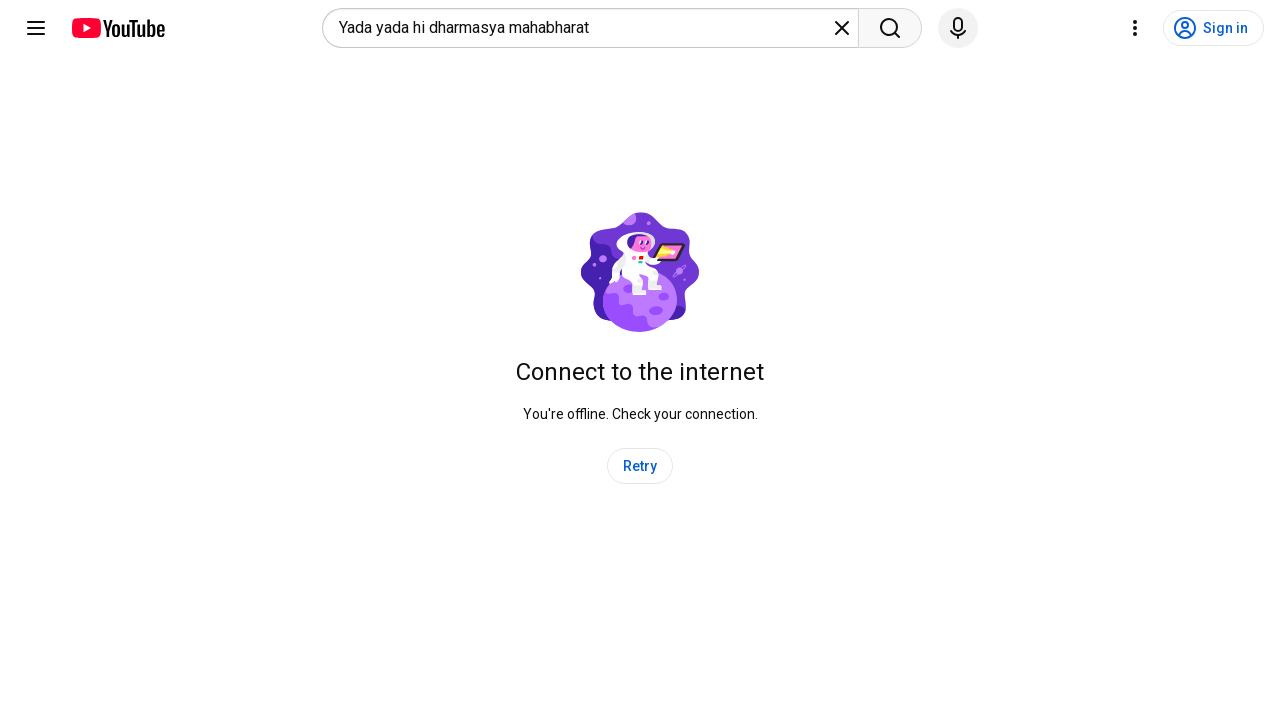